Navigates through Oracle Java API documentation frames by clicking on index and all classes links

Starting URL: https://docs.oracle.com/javase/8/docs/api/

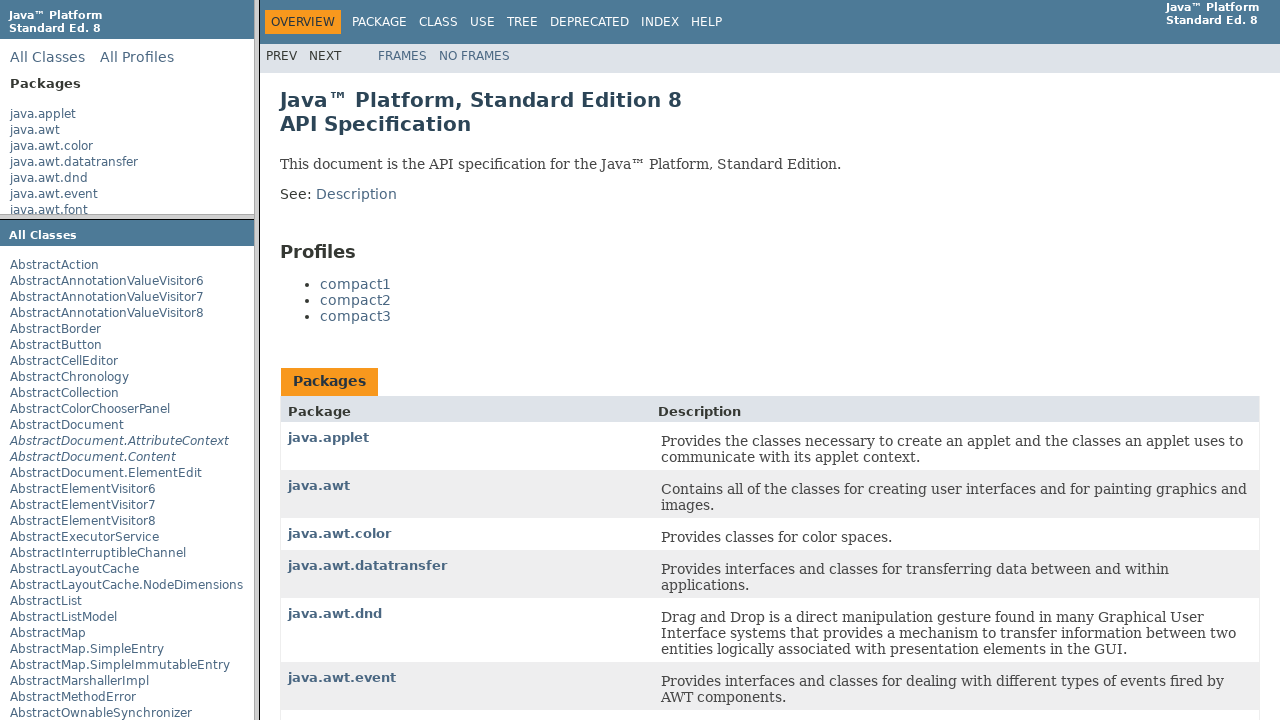

Accessed classFrame
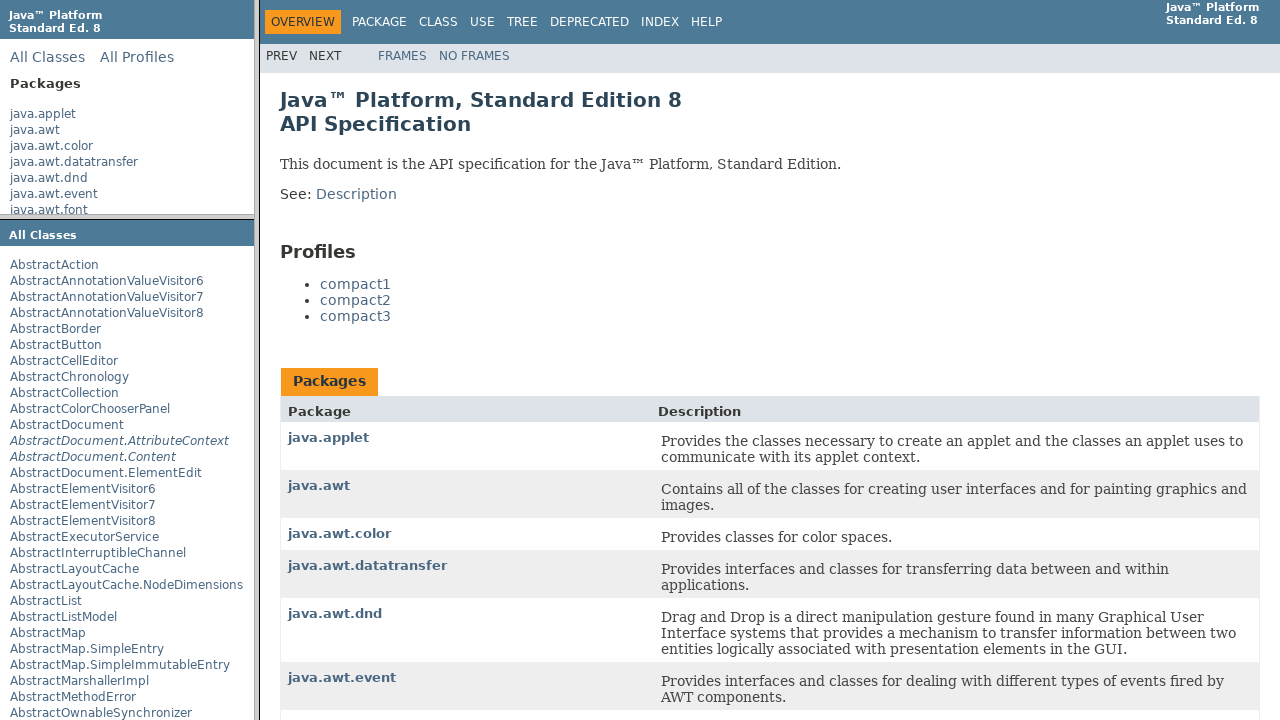

Clicked on index link in classFrame at (660, 22) on a[href='index-files/index-1.html']
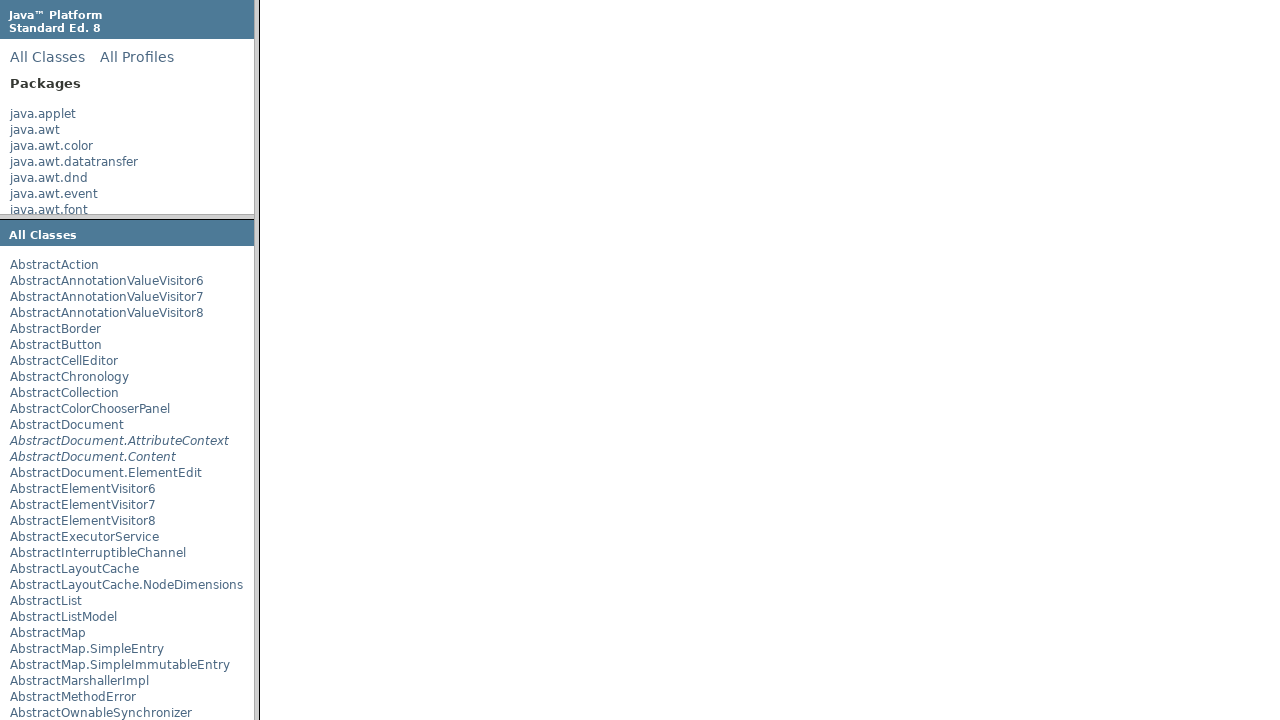

Accessed packageListFrame
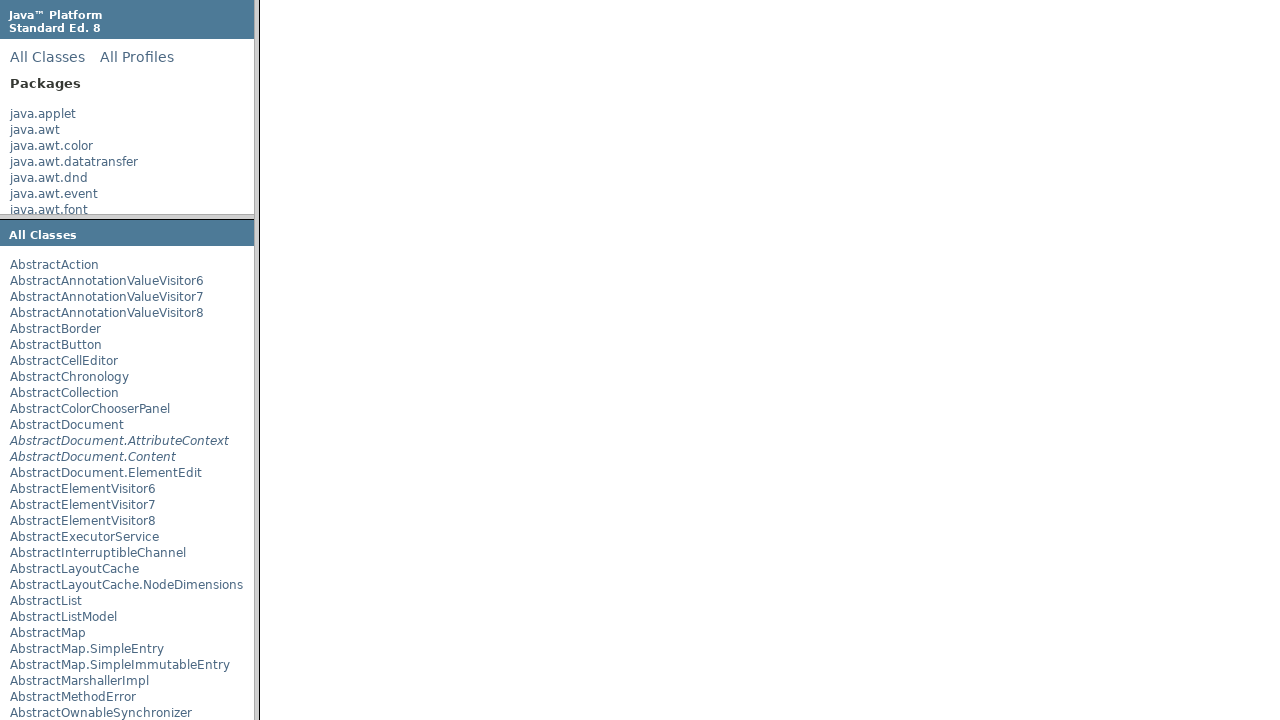

Clicked on all classes link in packageListFrame at (48, 57) on a[href='allclasses-frame.html']
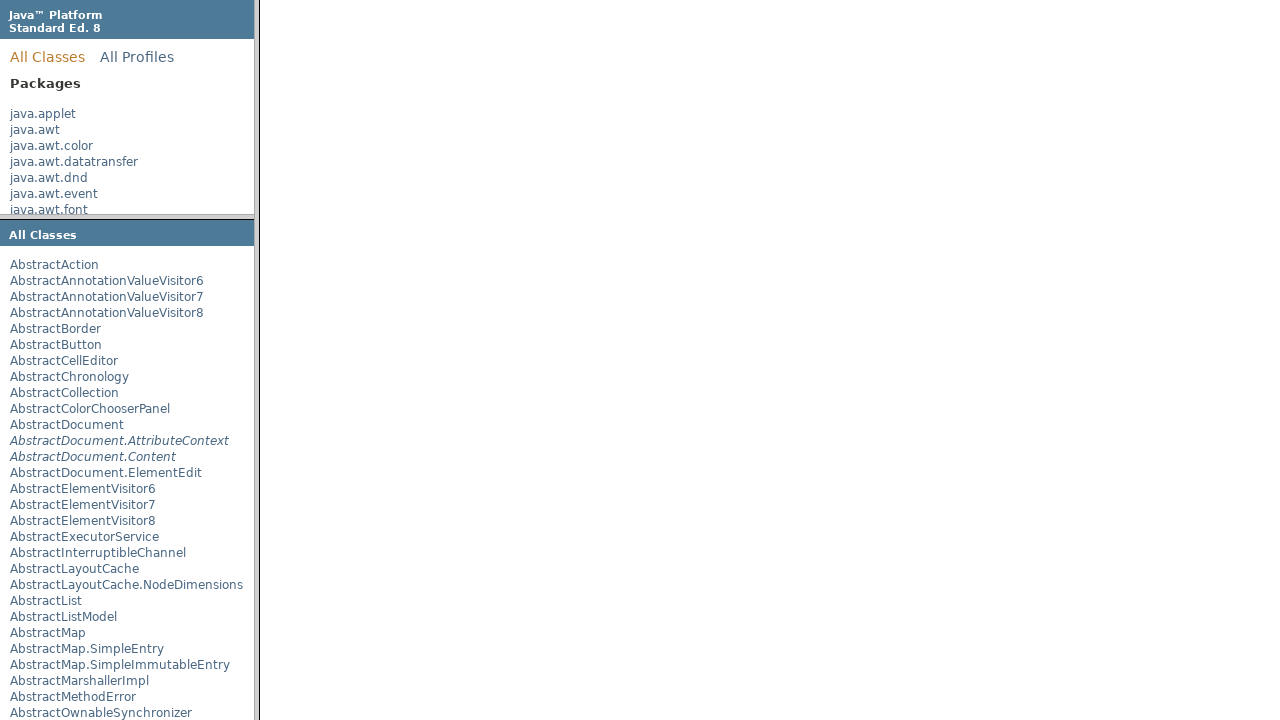

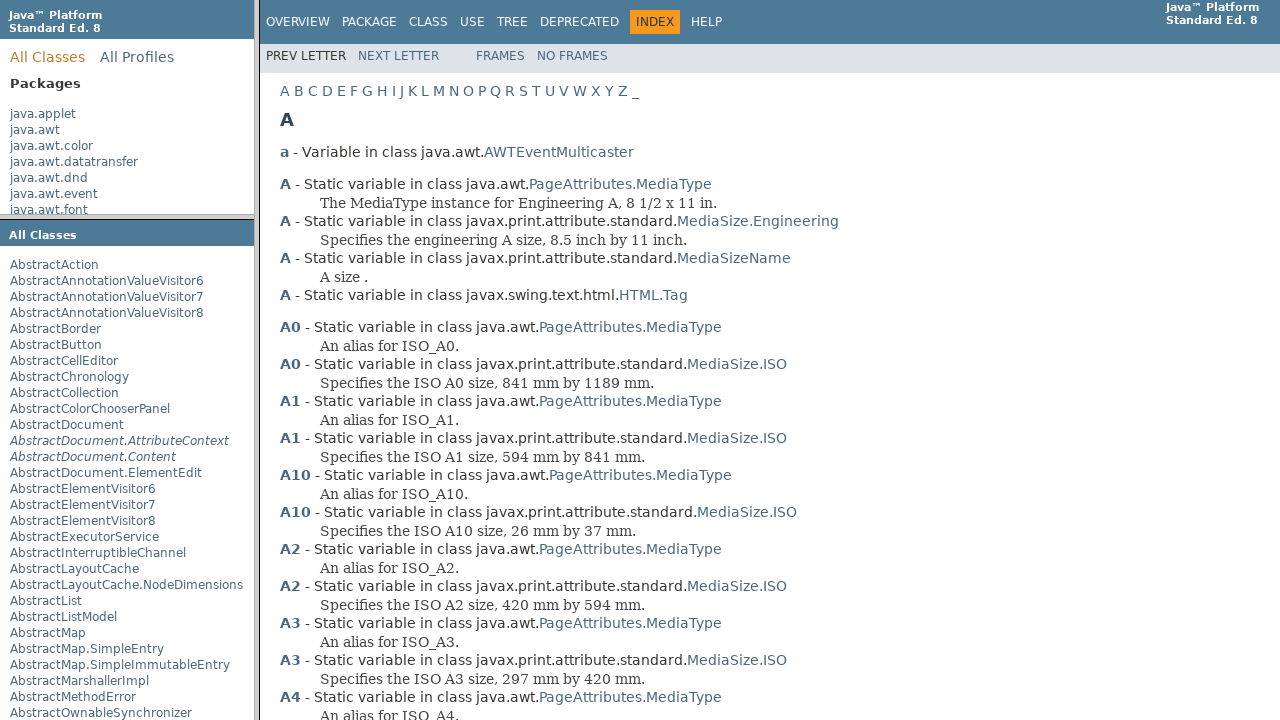